Tests removing an element by first adding one, then clicking the Delete button to remove it

Starting URL: https://the-internet.herokuapp.com/add_remove_elements/

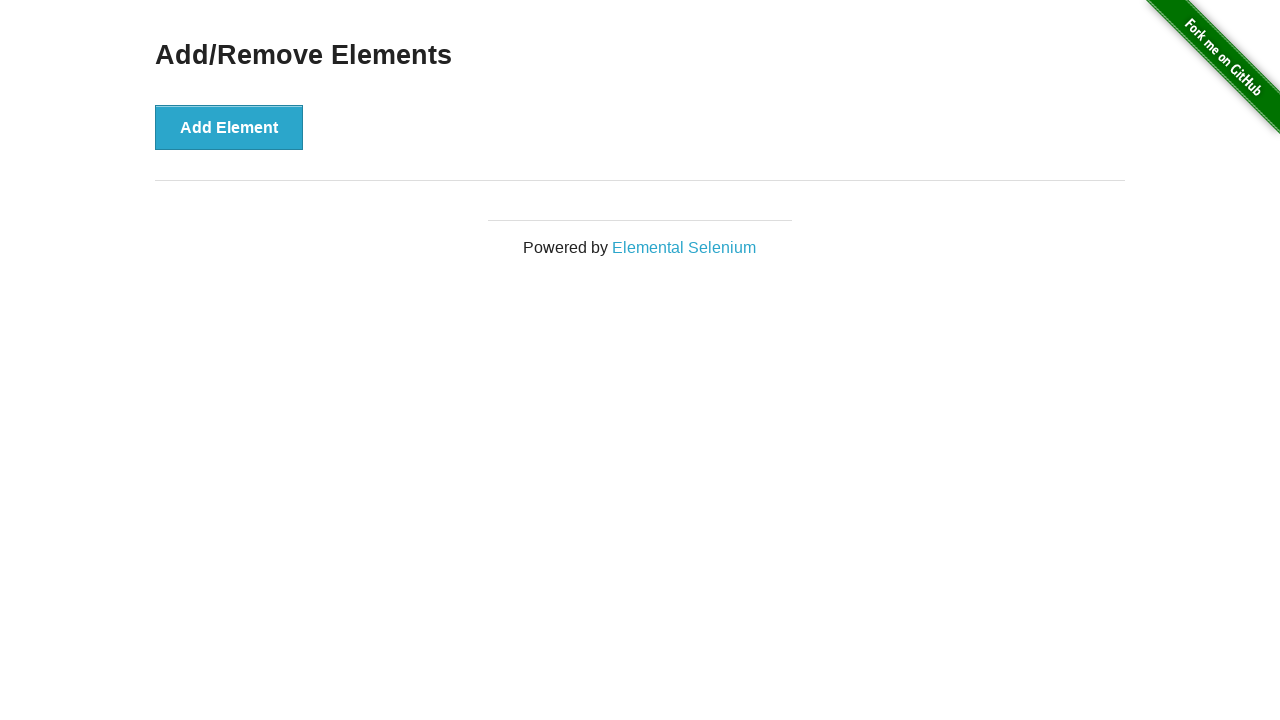

Clicked Add Element button to add a new element at (229, 127) on button[onclick='addElement()']
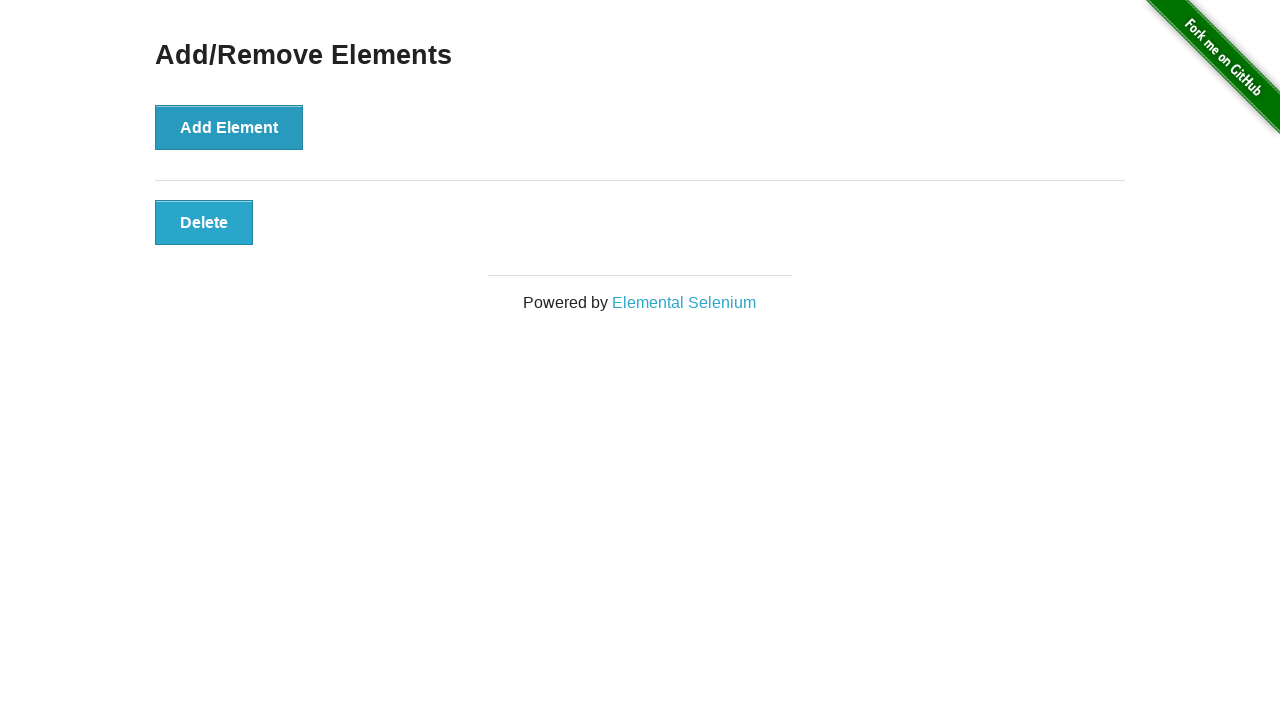

Added element appeared on the page
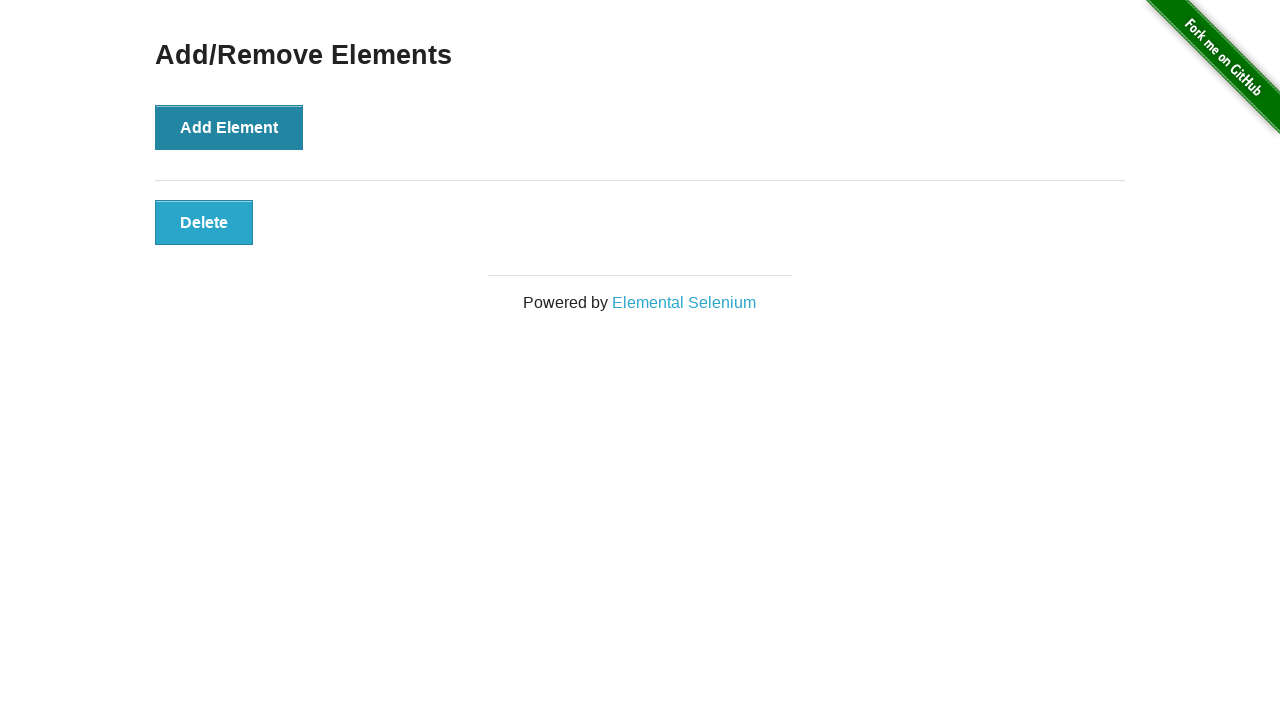

Clicked Delete button on the added element at (204, 222) on .added-manually
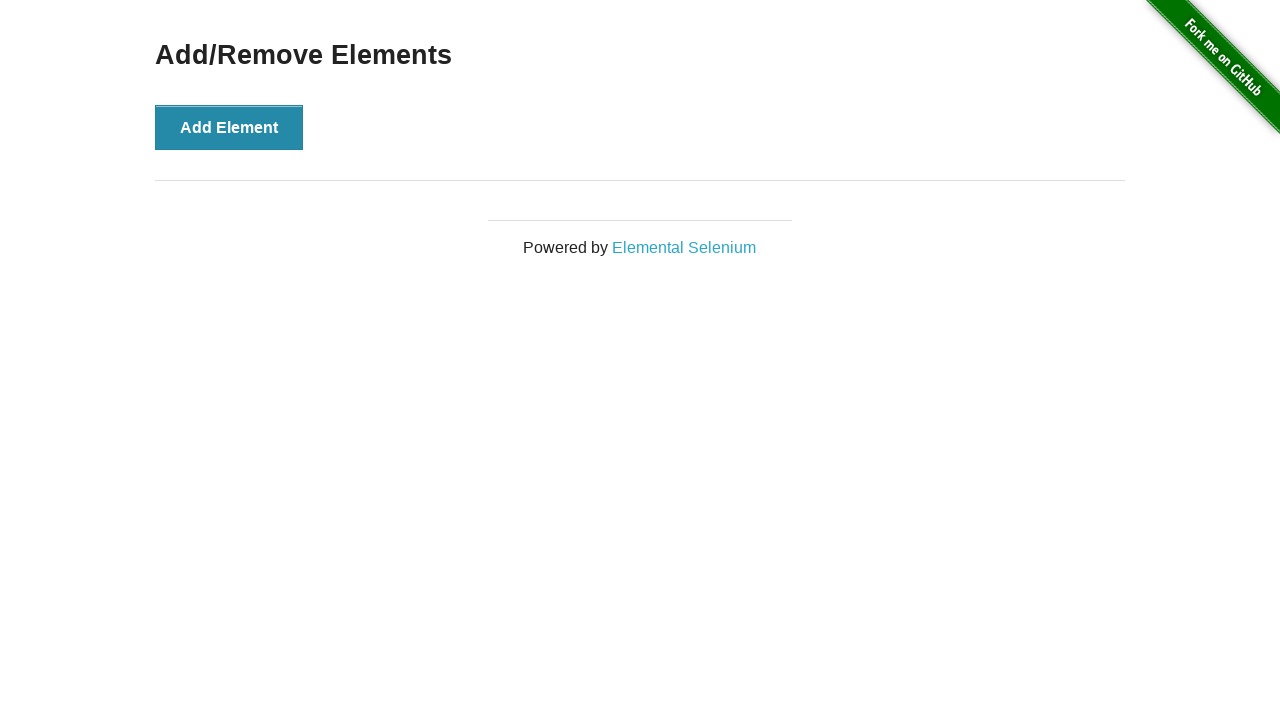

Waited for element removal animation to complete
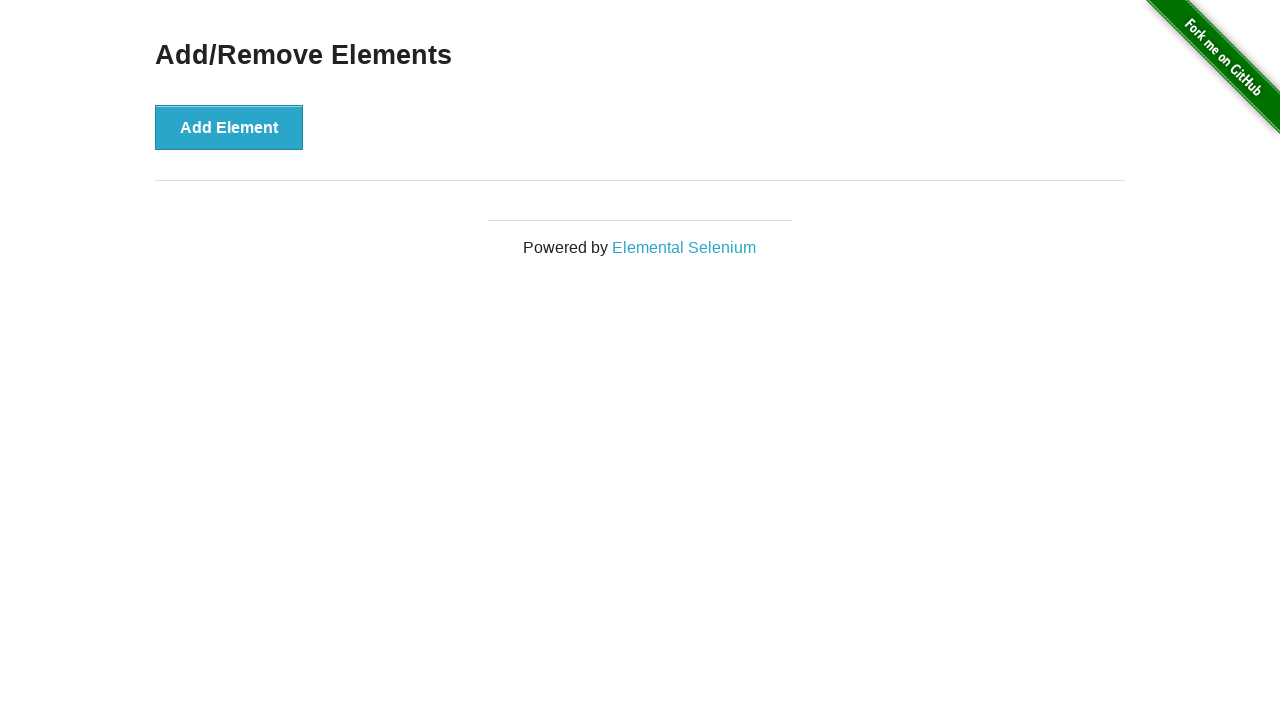

Verified that no elements remain on the page
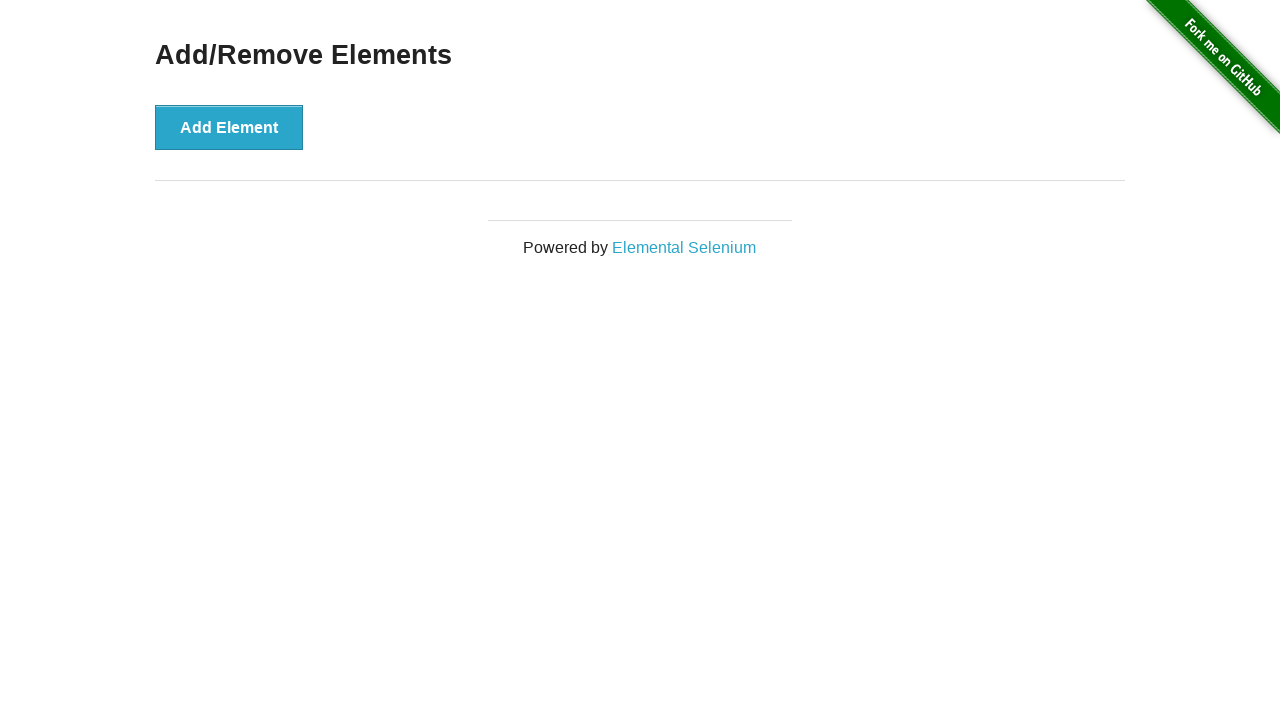

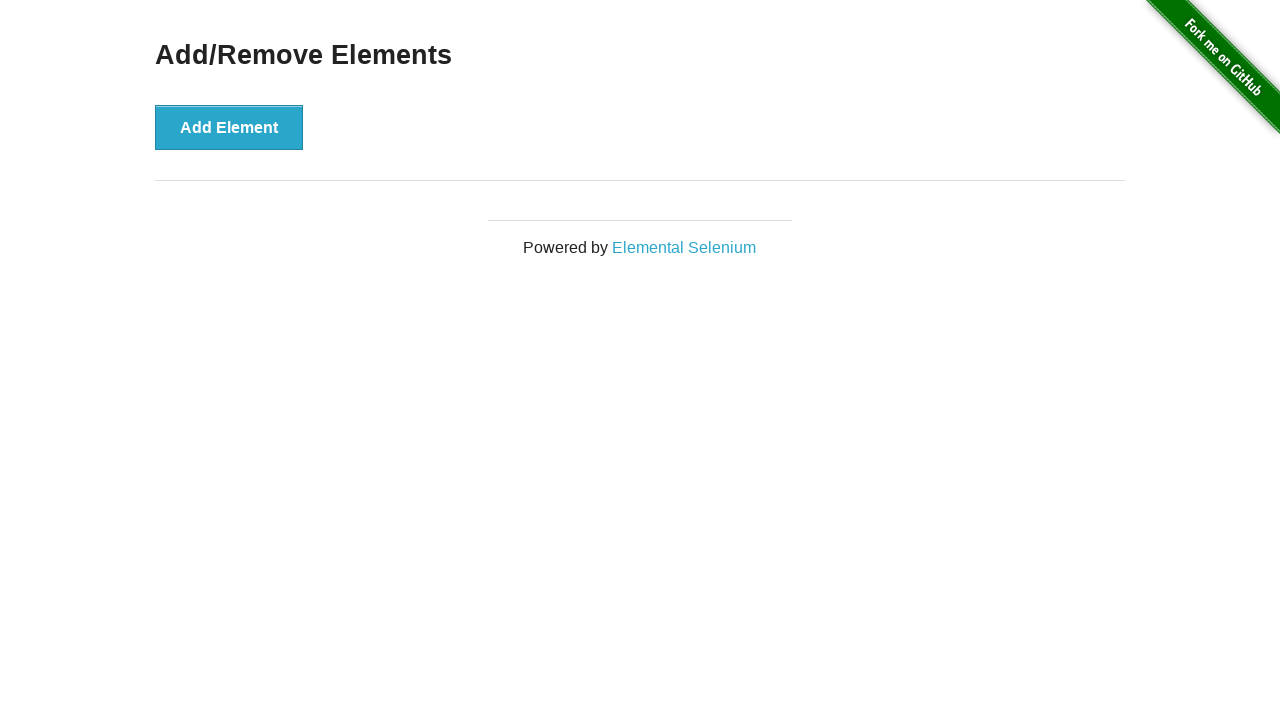